Tests entering text into a textarea field and pressing Enter key on a test automation practice page

Starting URL: https://omayo.blogspot.com/

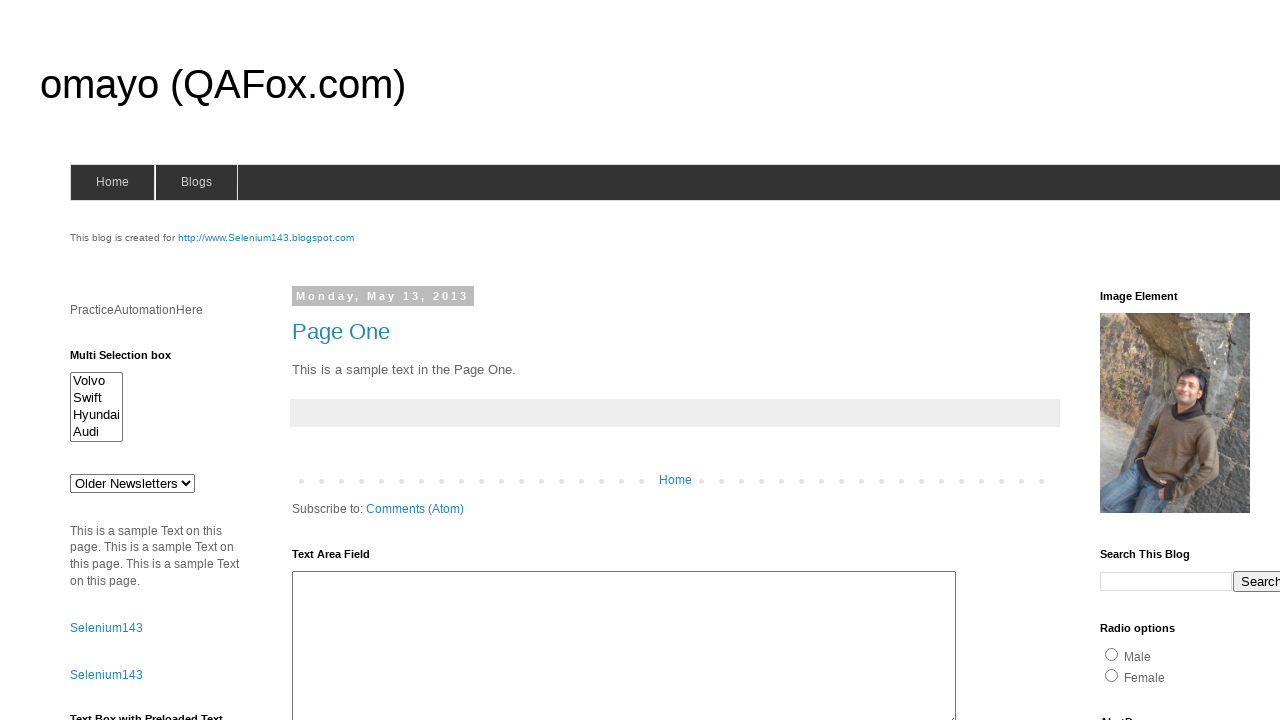

Filled textarea with 'Automation Testing ' on //*[@id='ta1']
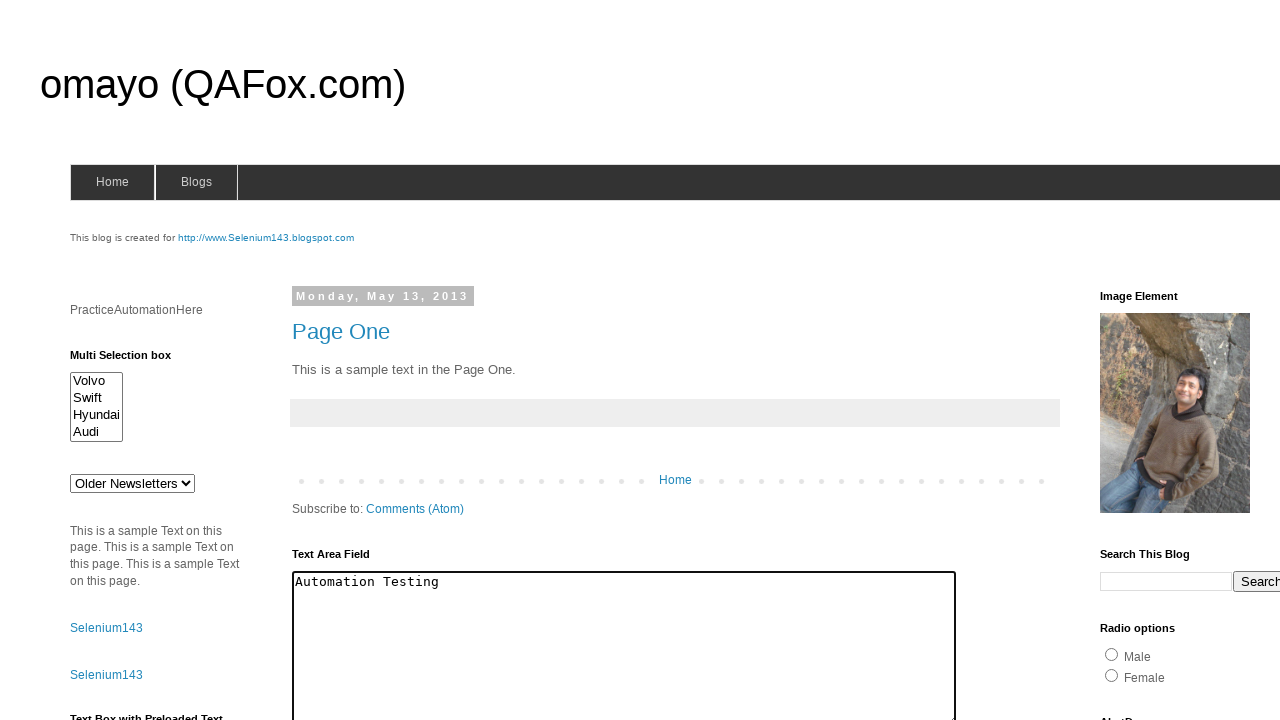

Pressed Enter key in textarea field on //*[@id='ta1']
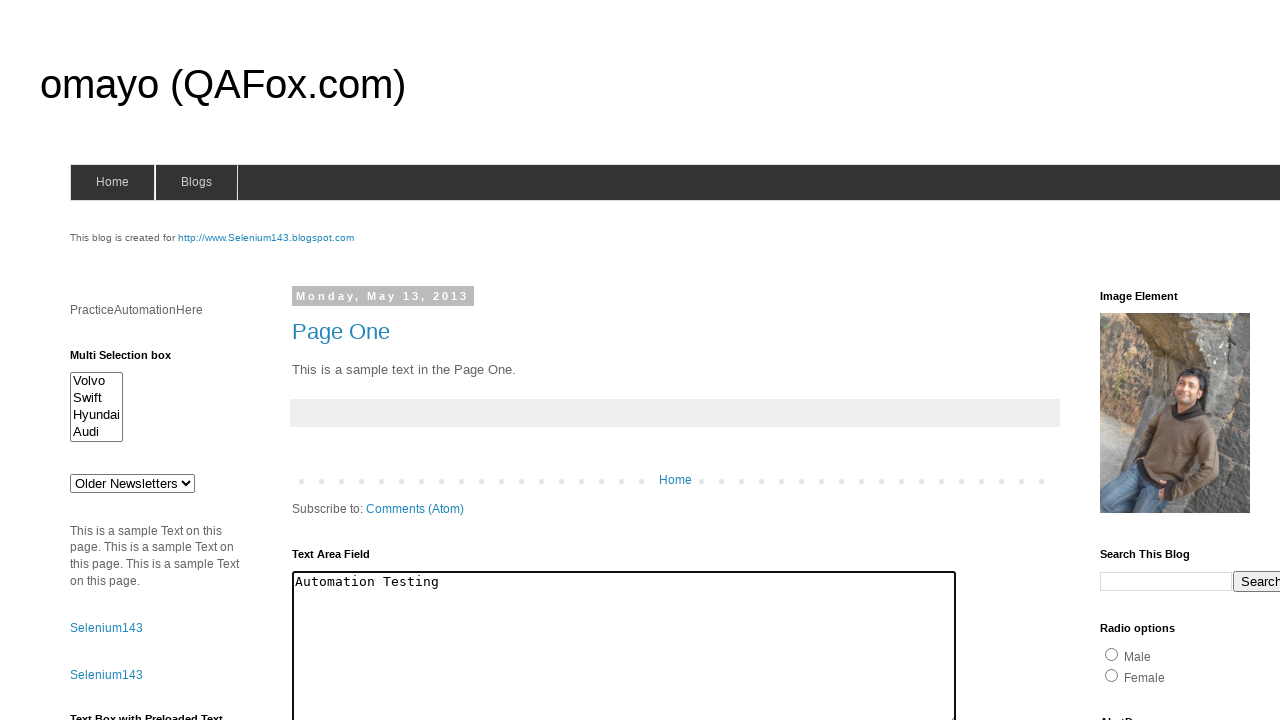

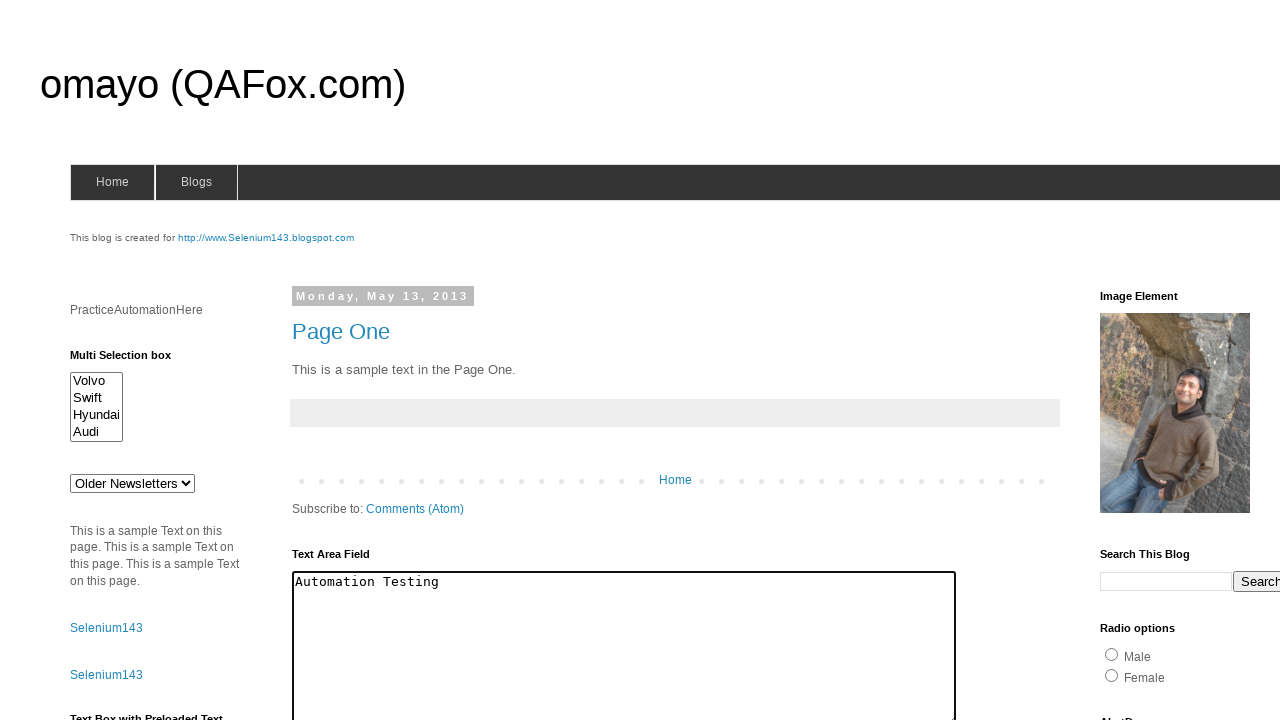